Tests the multi-select autocomplete functionality by typing "R" to trigger suggestions and selecting "Purple" from the autocomplete dropdown options.

Starting URL: https://demoqa.com/auto-complete

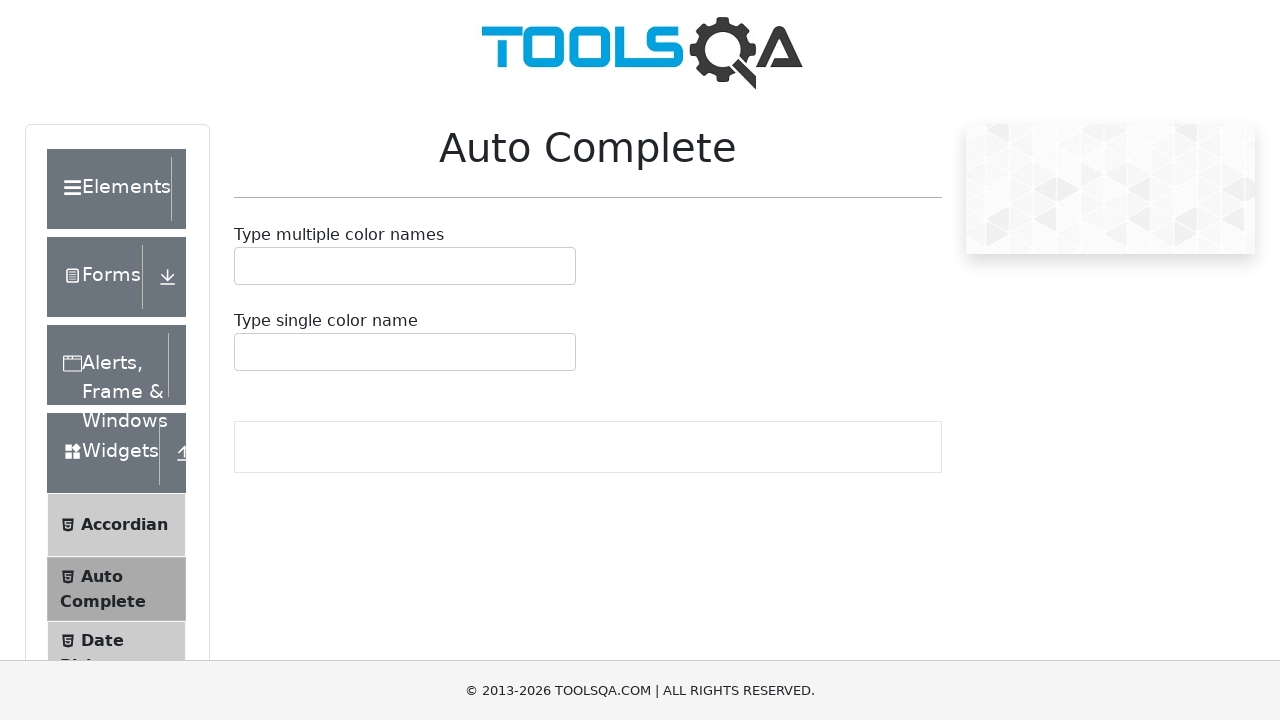

Typed 'R' in the multi-select autocomplete input field on #autoCompleteMultipleInput
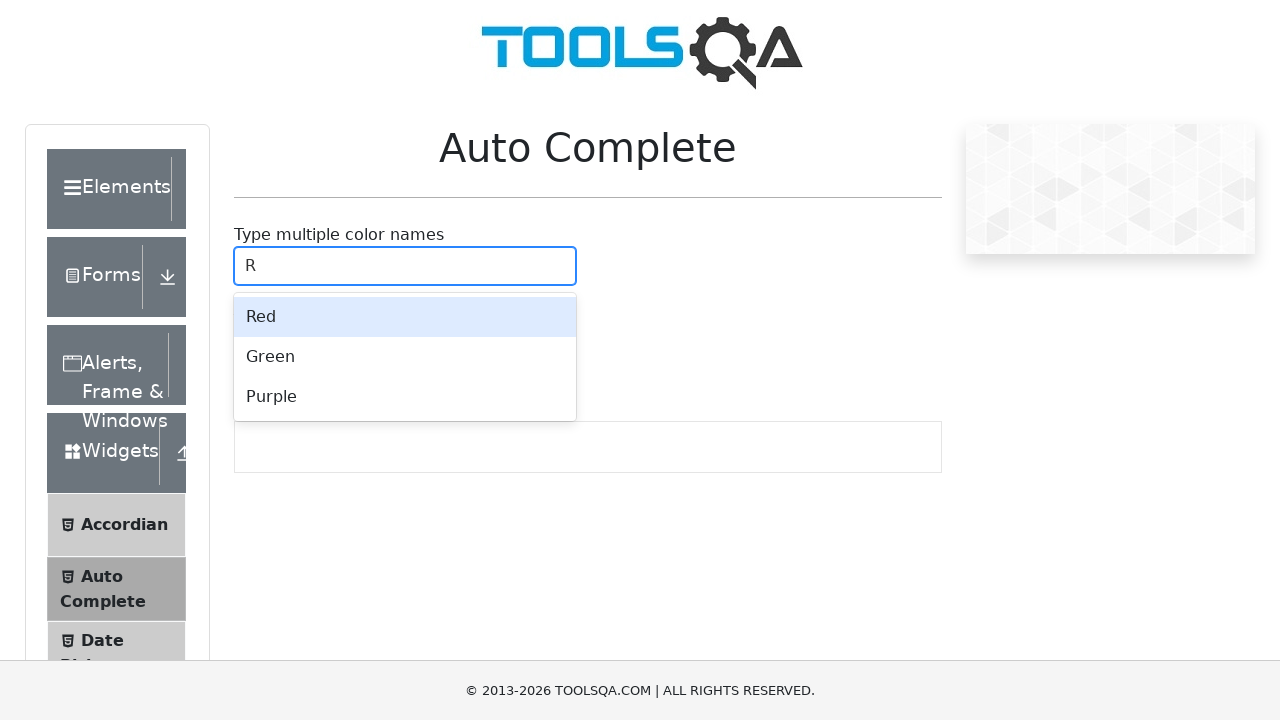

Autocomplete suggestions appeared
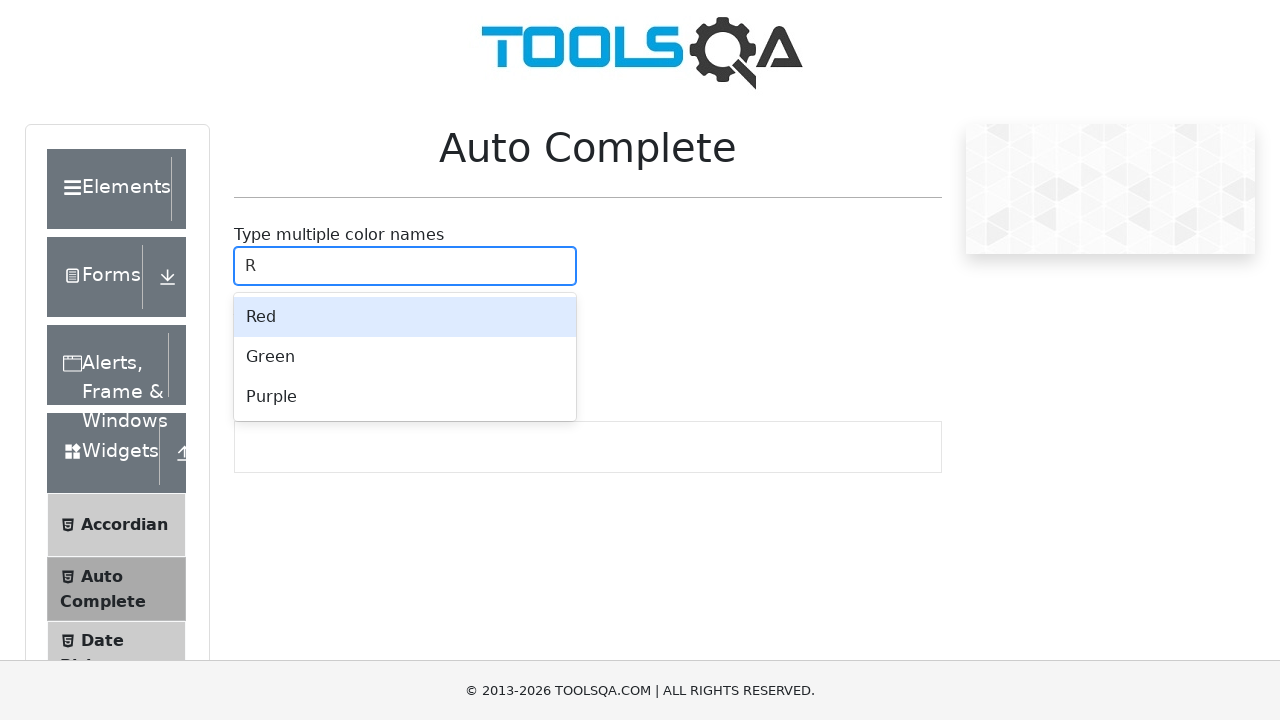

Selected 'Purple' from the autocomplete dropdown at (405, 397) on .auto-complete__option:has-text('Purple')
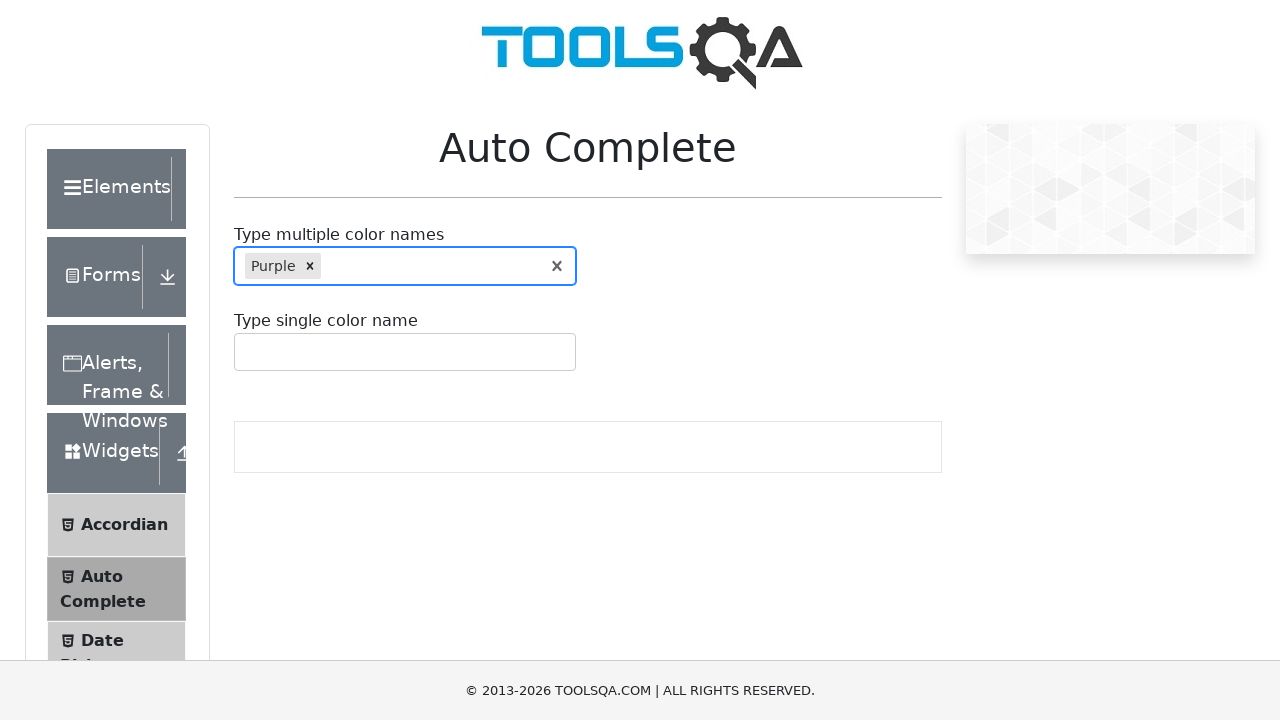

Verified 'Purple' tag appears in the multi-select field
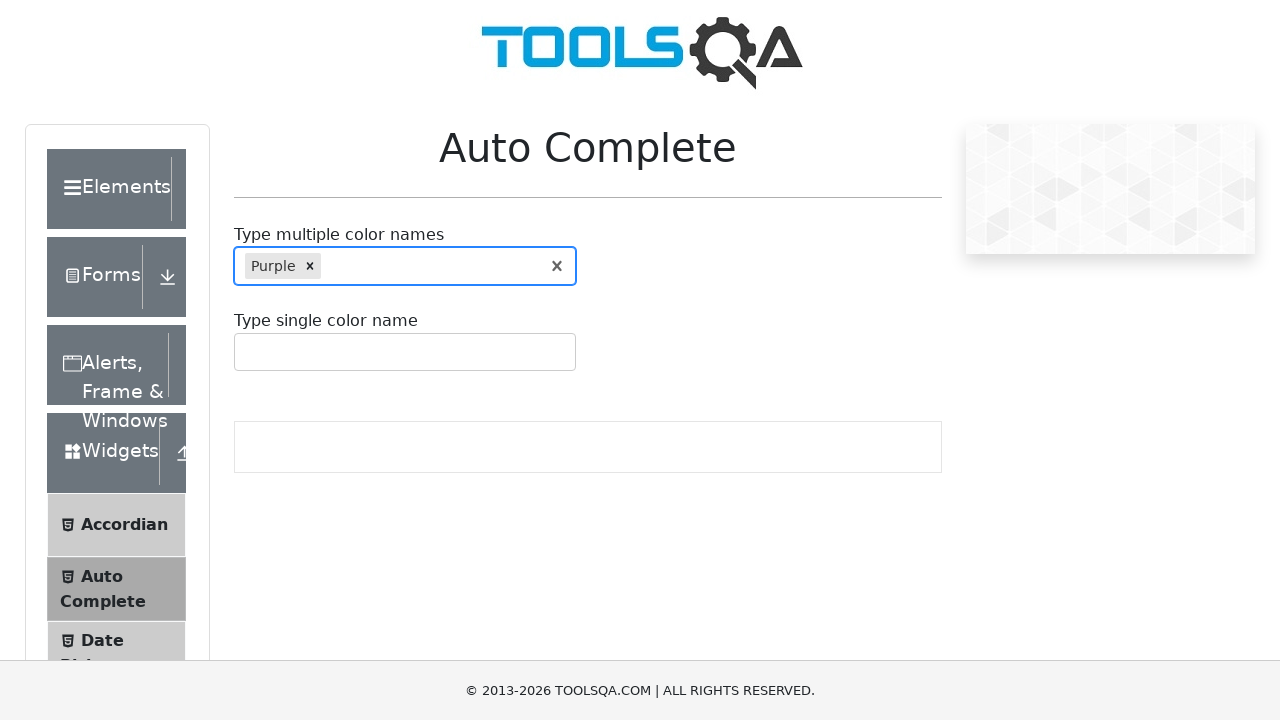

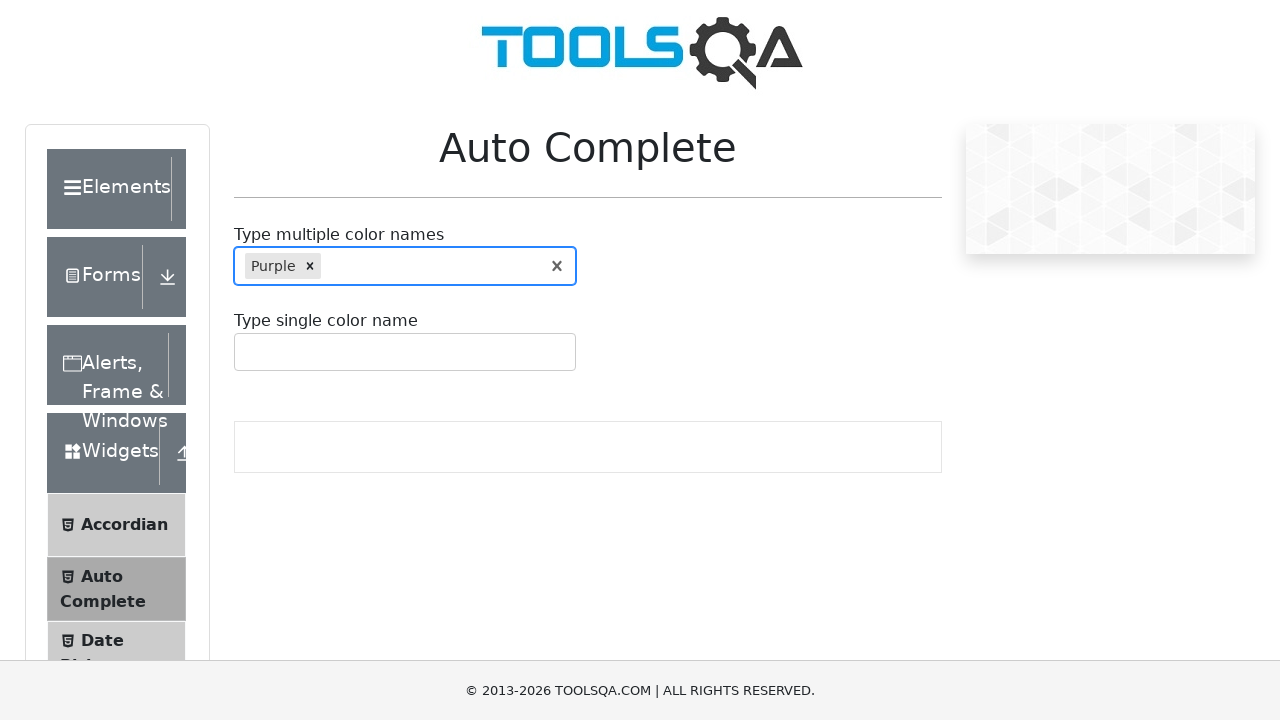